Tests form submission on a page with dynamic attributes by filling in full name, email, event date, and details fields using XPath selectors with partial attribute matching, then submitting and verifying the success message.

Starting URL: https://training-support.net/webelements/dynamic-attributes

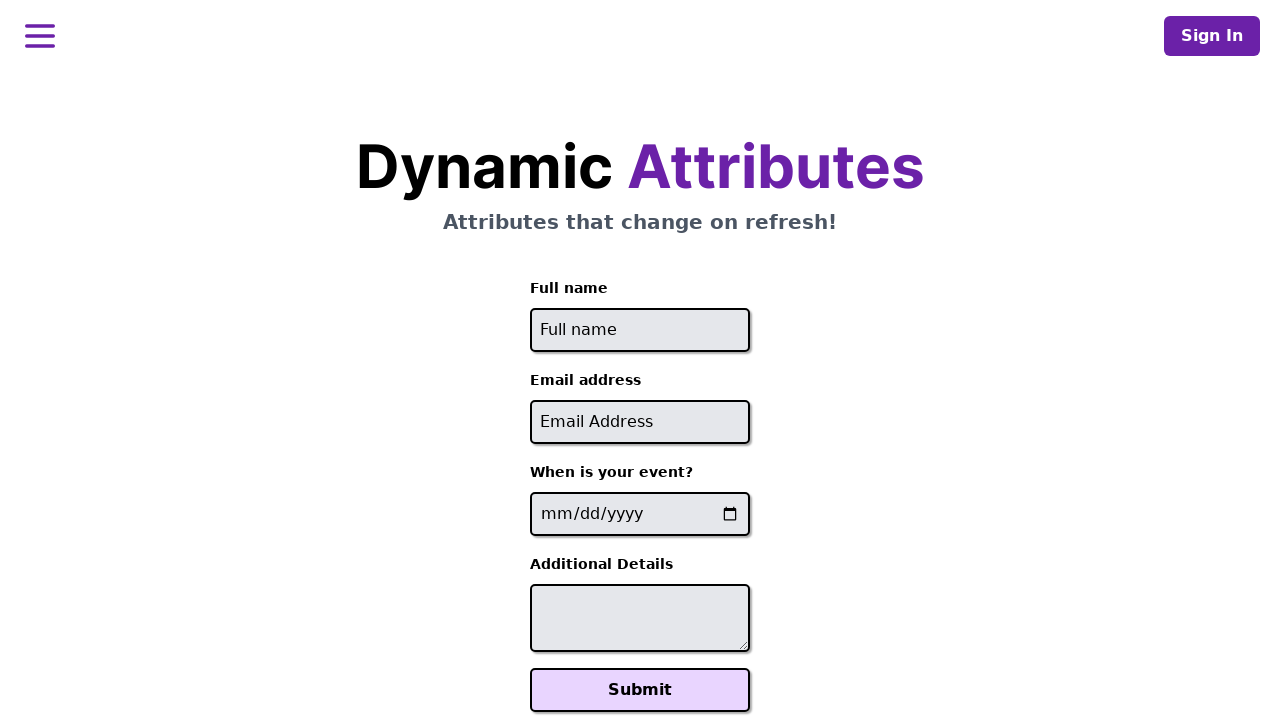

Filled full name field with 'Raiden Shogun' using XPath partial attribute matching on xpath=//input[starts-with(@id, 'full-name')]
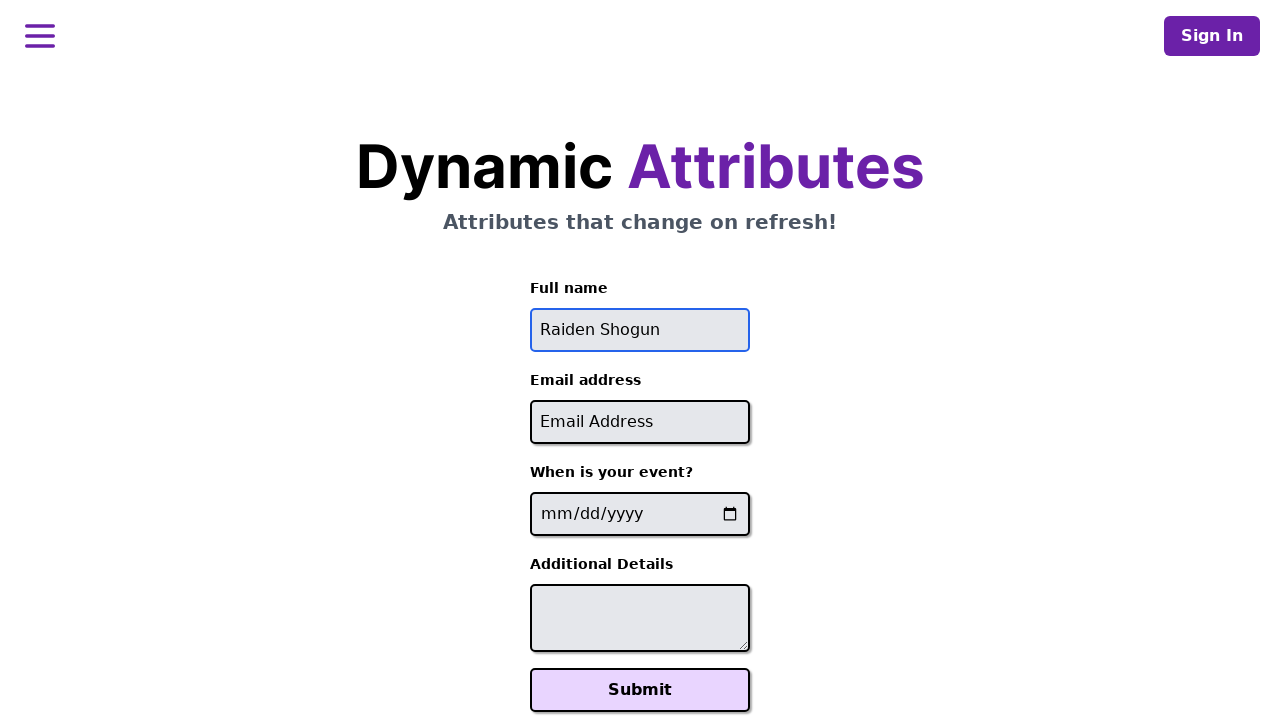

Filled email field with 'raiden@electromail.com' using XPath partial attribute matching on xpath=//input[contains(@id, '-email')]
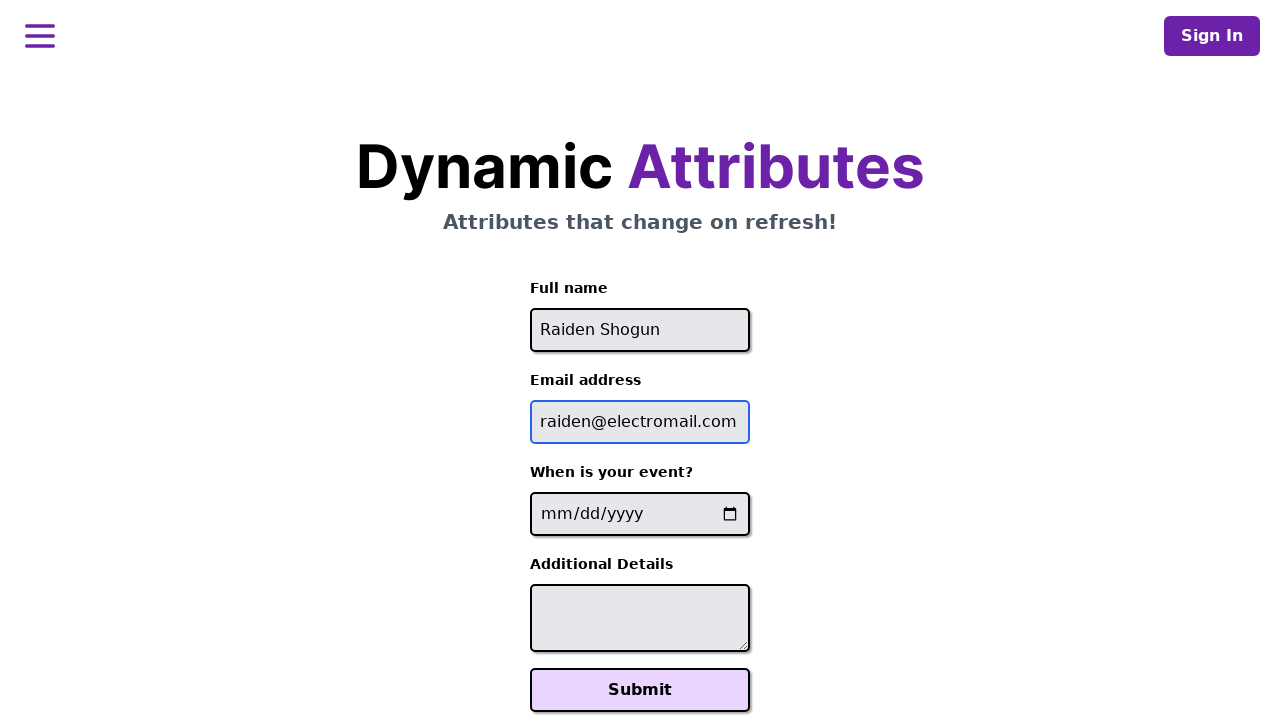

Filled event date field with '2025-06-26' using XPath partial attribute matching on xpath=//input[contains(@name, '-event-date-')]
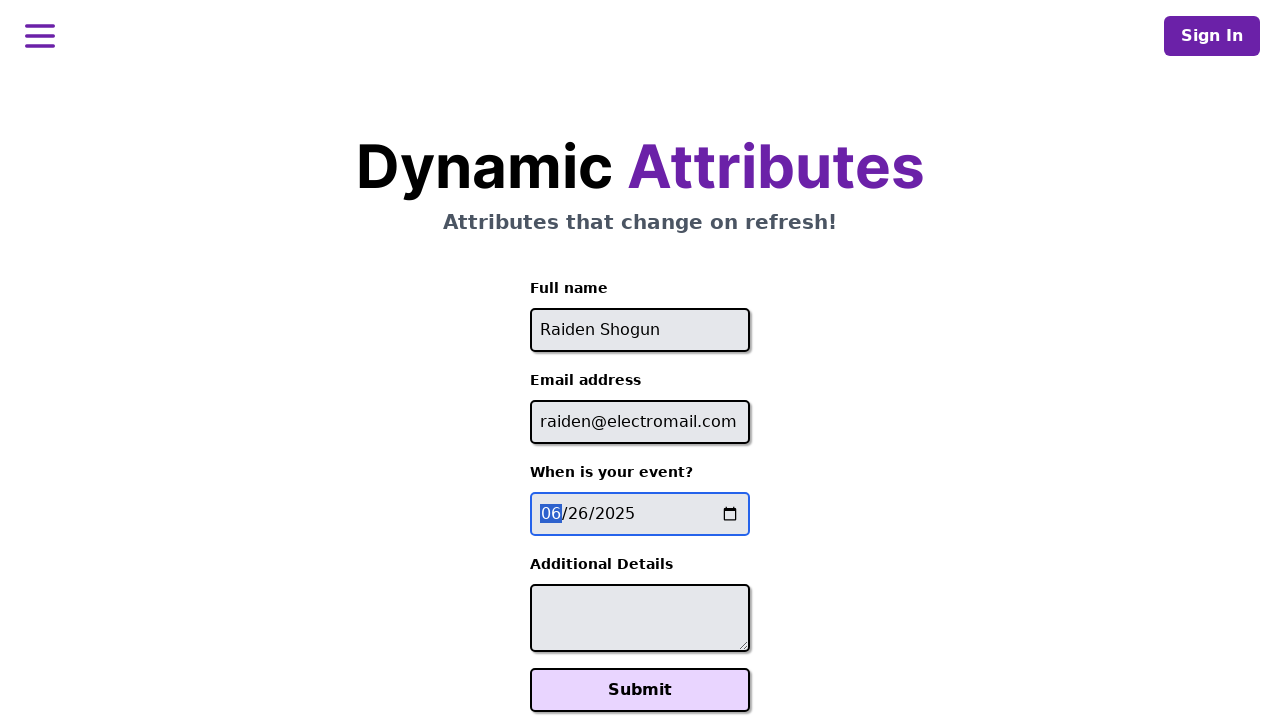

Filled additional details field with 'test' using XPath partial attribute matching on xpath=//textarea[contains(@id, '-additional-details-')]
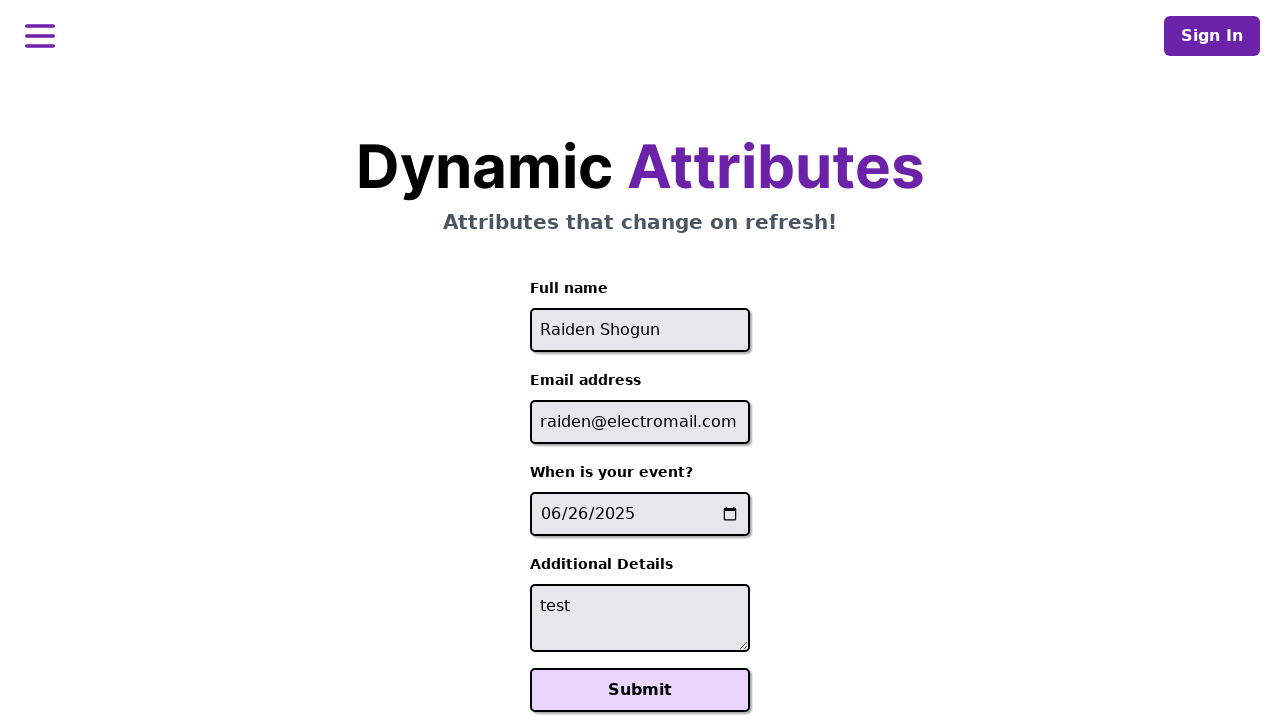

Clicked Submit button to submit the form at (640, 690) on xpath=//button[text()='Submit']
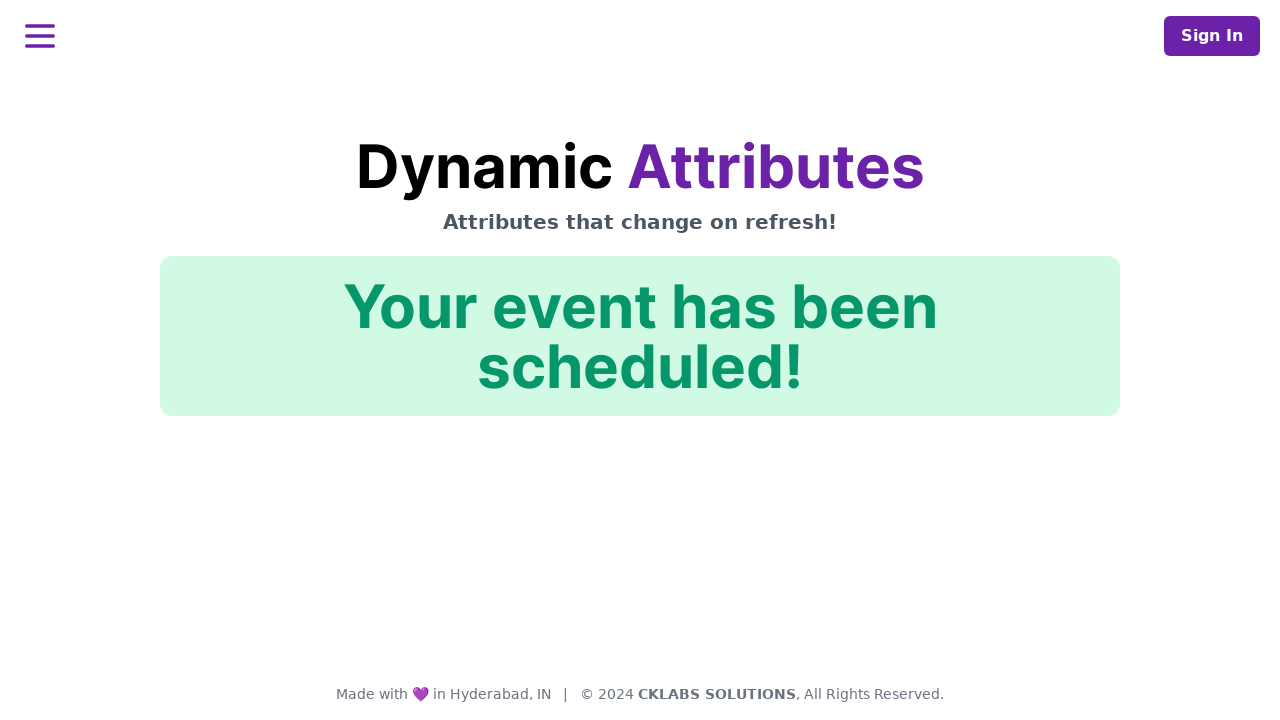

Success message appeared and is visible
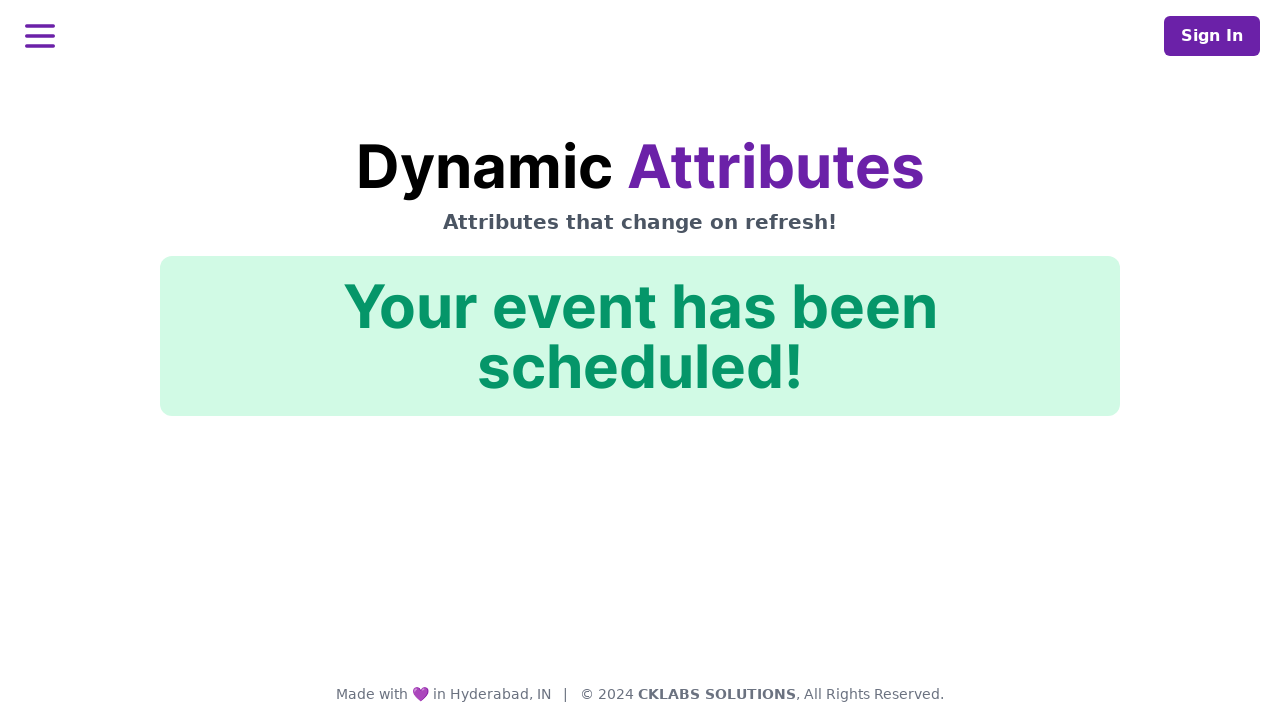

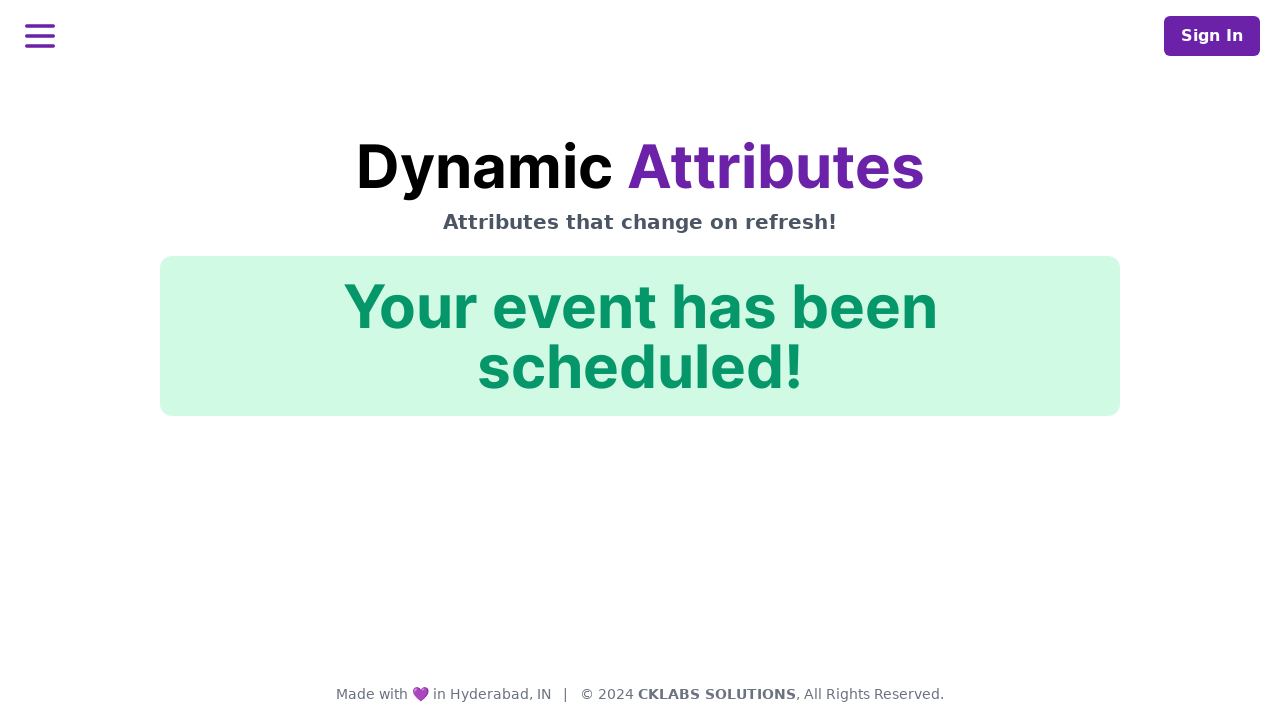